Tests drag and drop functionality by dragging an element from one location and dropping it to a target location

Starting URL: https://demoapps.qspiders.com/ui/dragDrop/dragToCorrect?sublist=1

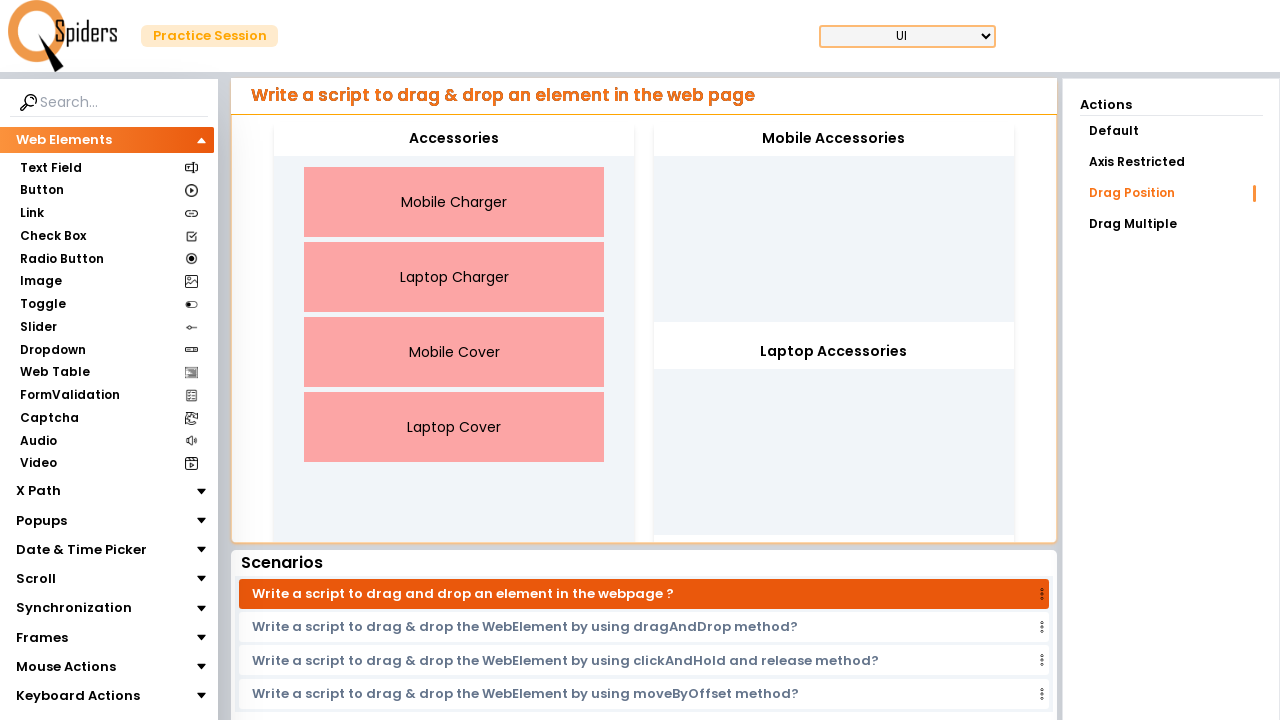

Located the draggable element
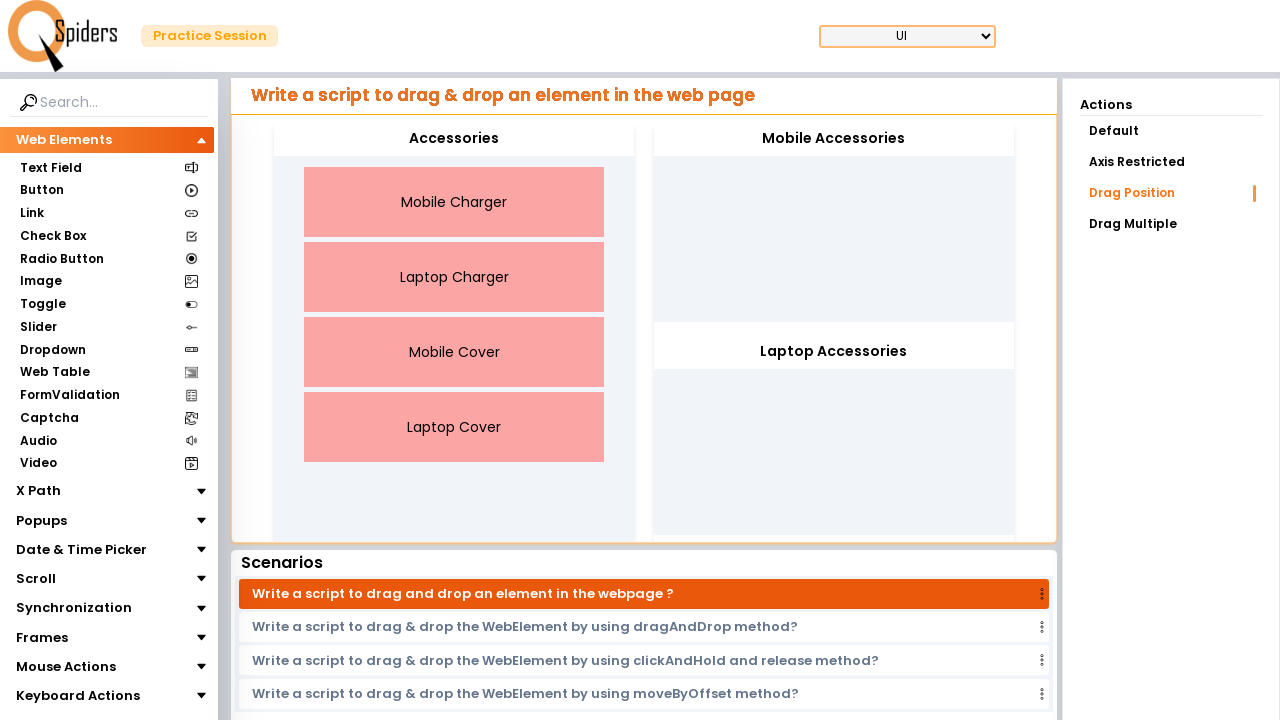

Located the drop target 'Mobile Accessories'
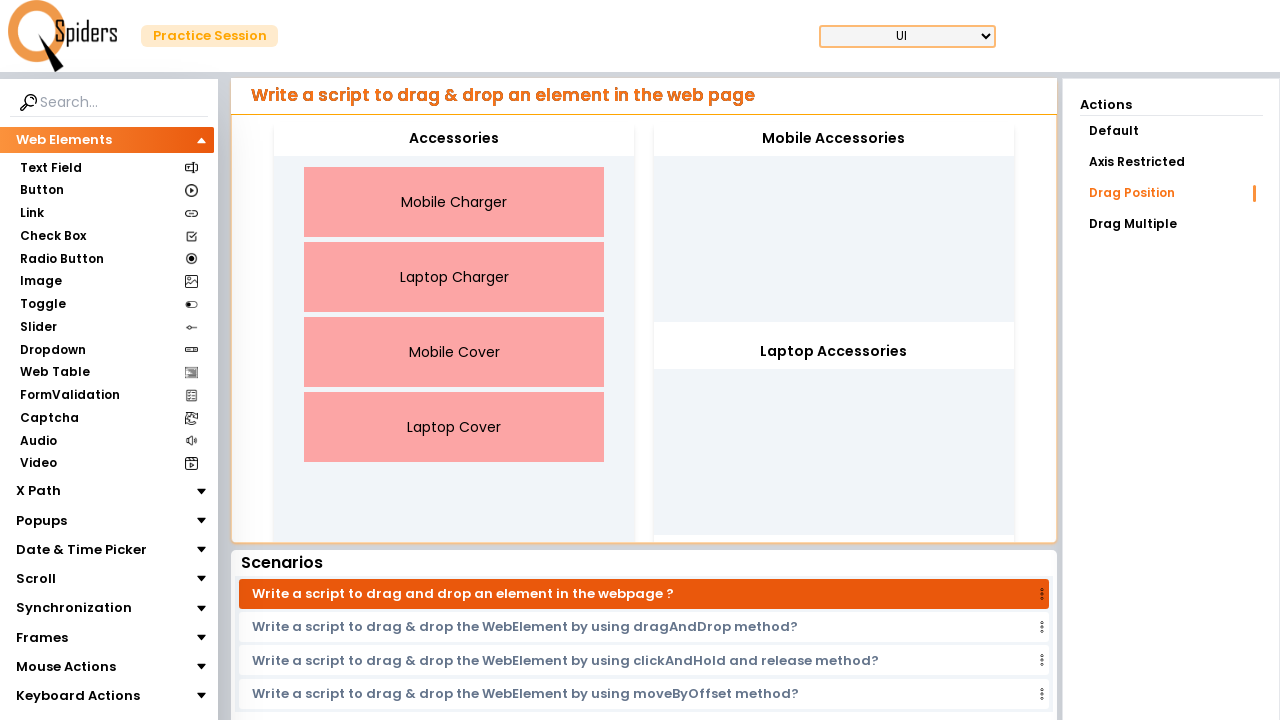

Dragged element to 'Mobile Accessories' target and dropped it at (834, 139)
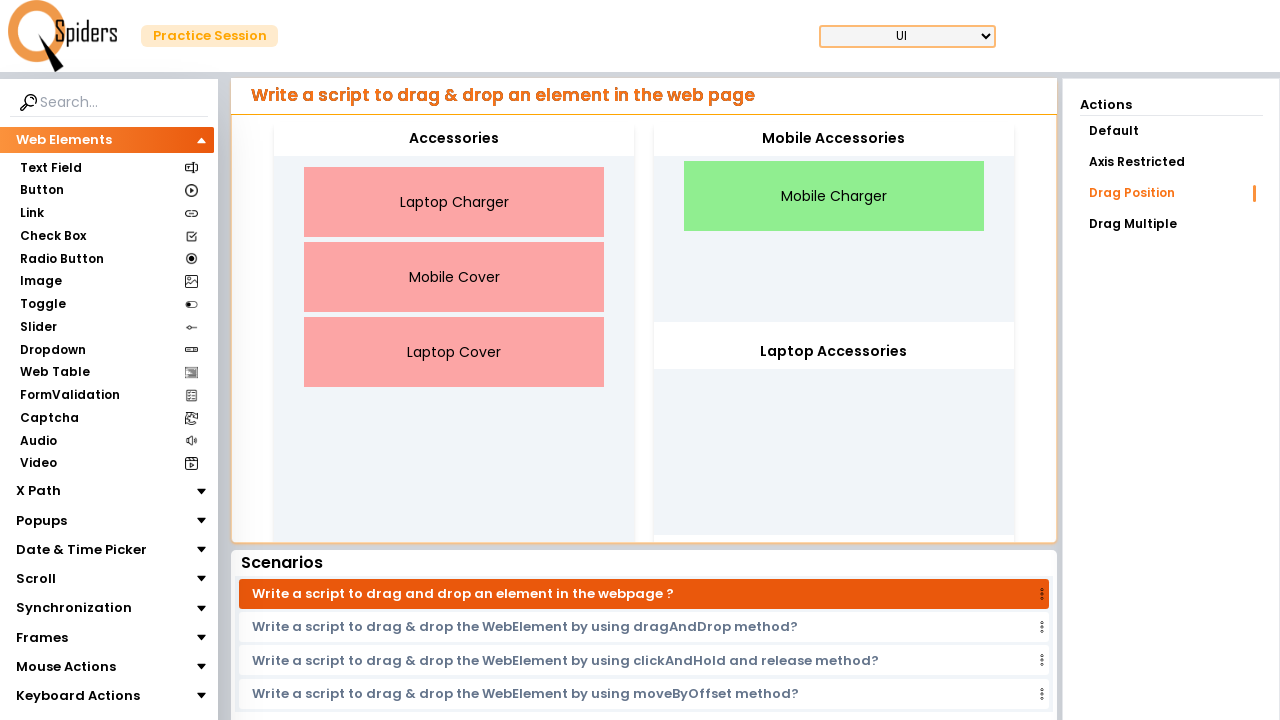

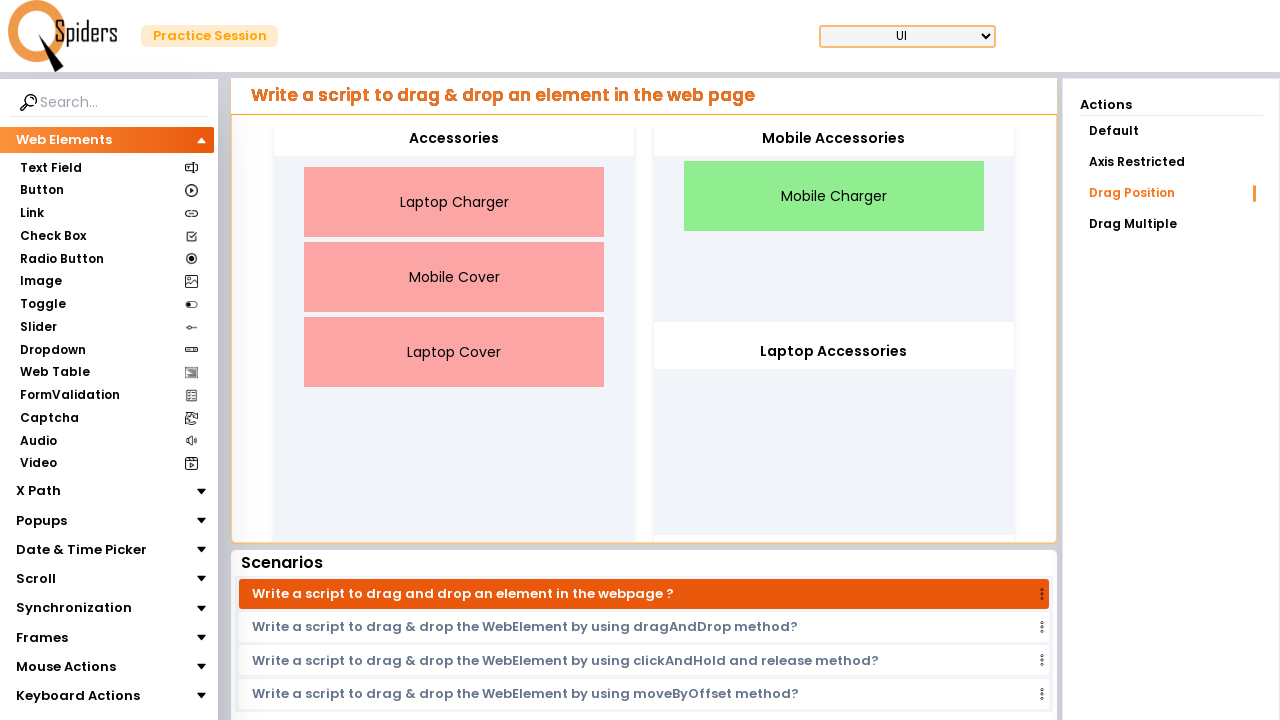